Tests the registration form by filling in personal details including first name, last name, address, email, and phone number fields.

Starting URL: http://demo.automationtesting.in/Register.html

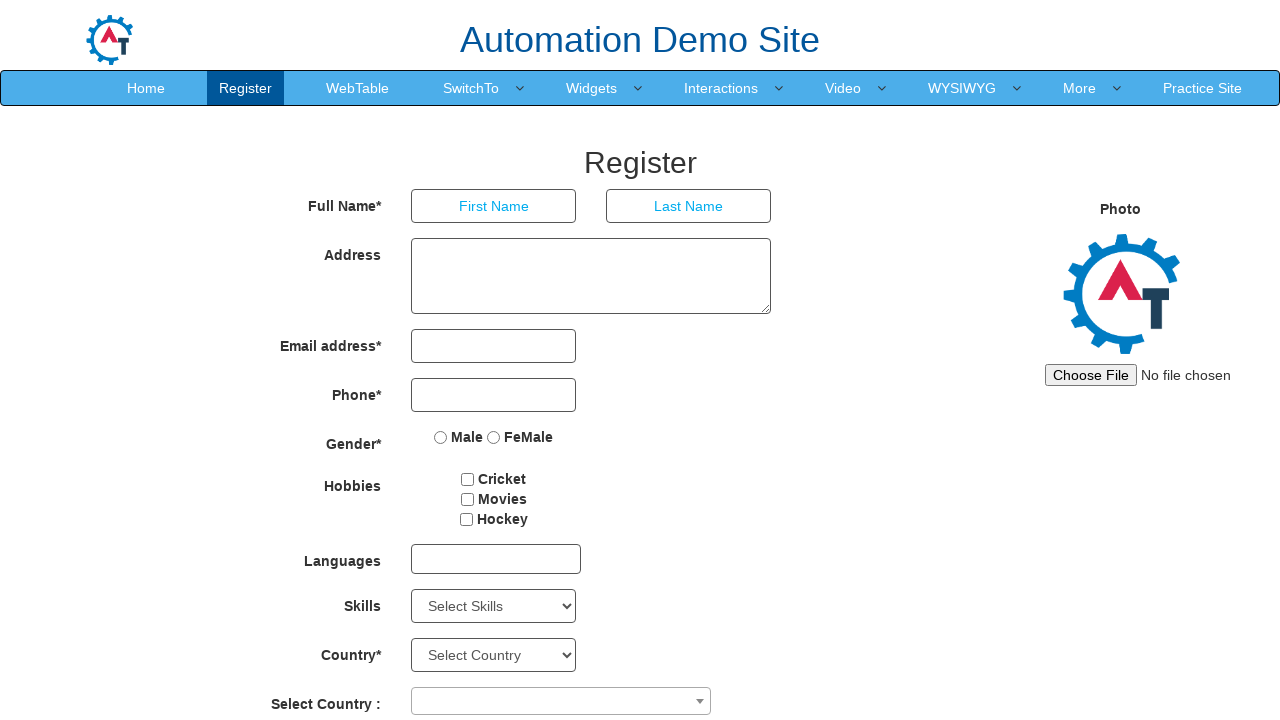

Filled first name field with 'Aro' on input[placeholder='First Name']
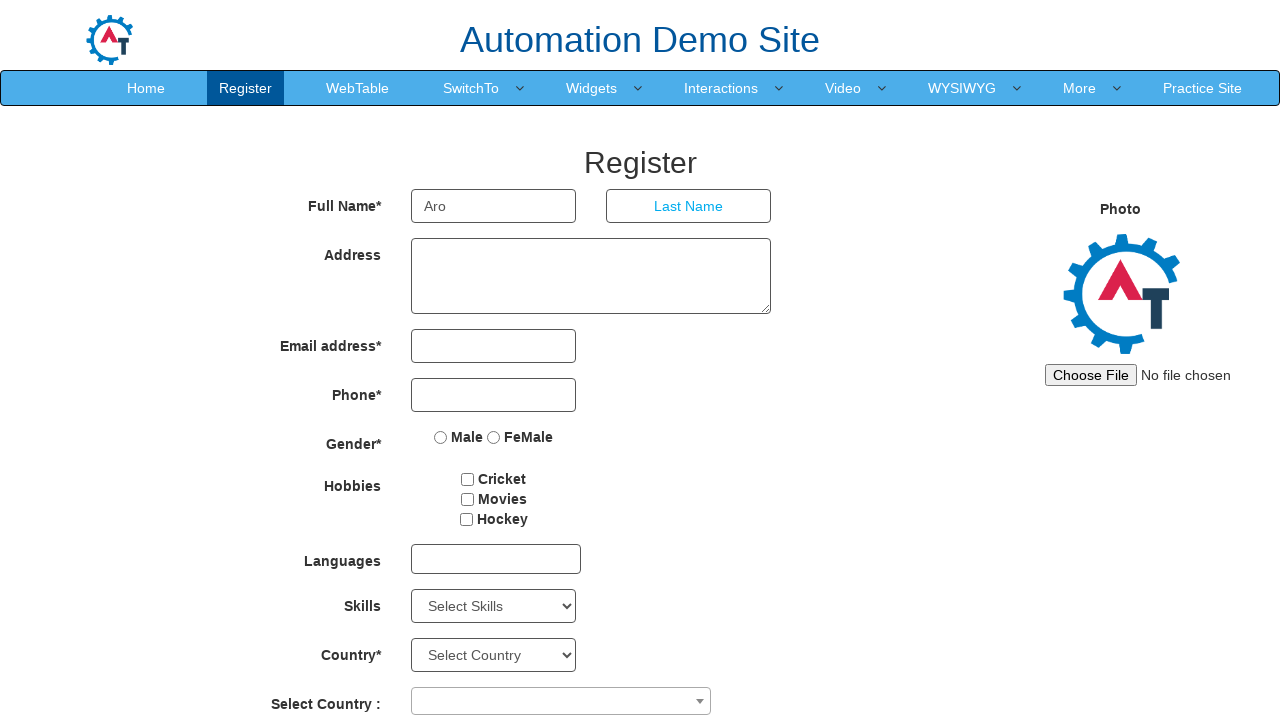

Filled last name field with 'Akash' on input[placeholder='Last Name']
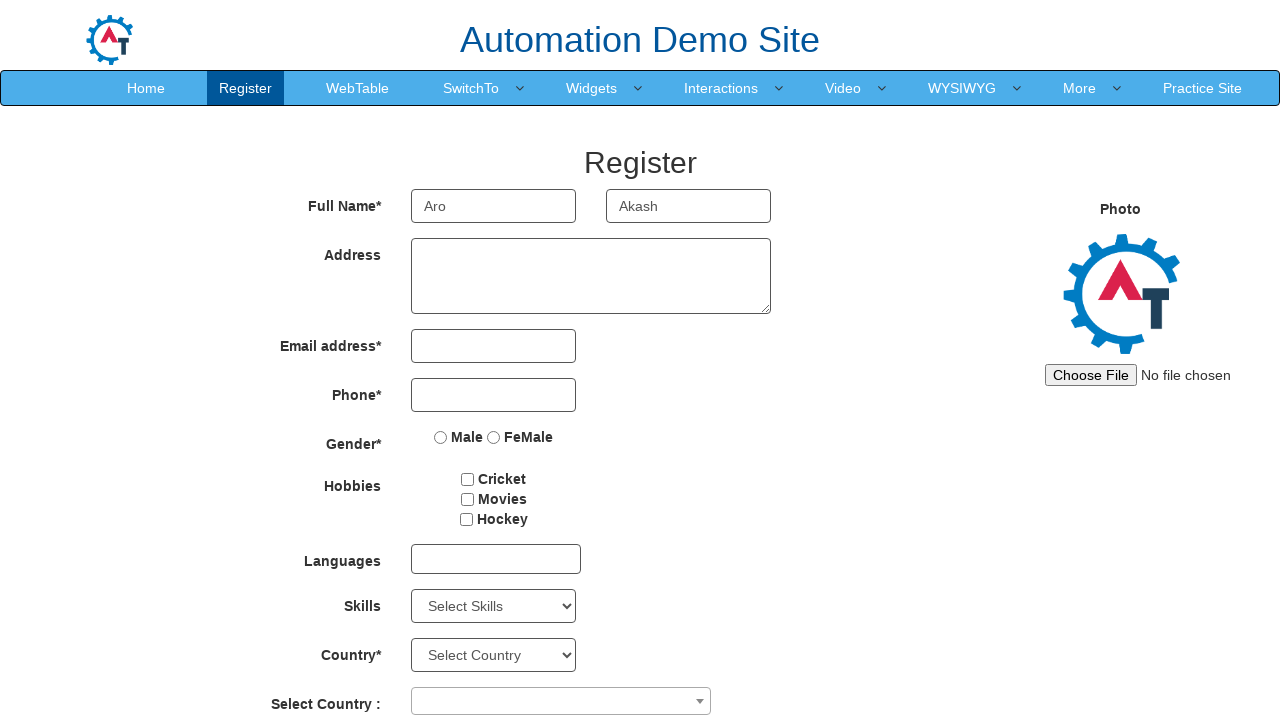

Filled address field with 'thoraipakam gd nagar' on textarea[ng-model='Adress']
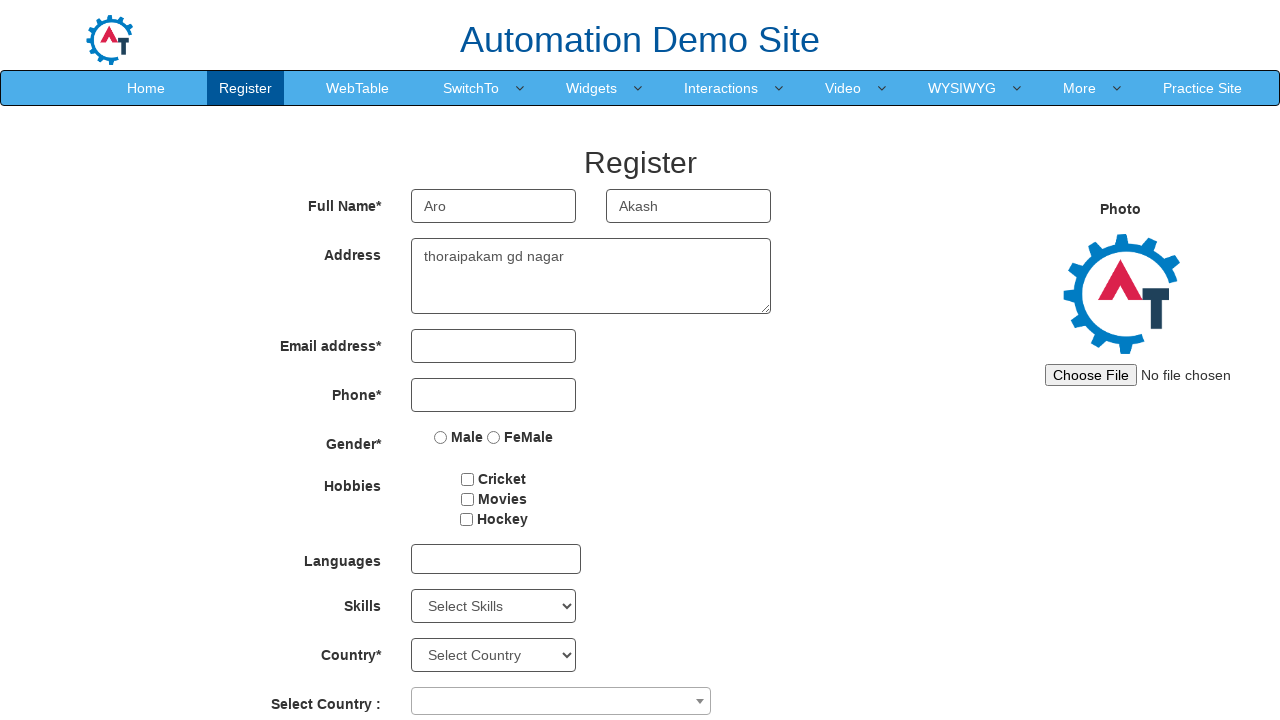

Filled email field with 'Aro1314@gmail.com' on input[type='email']
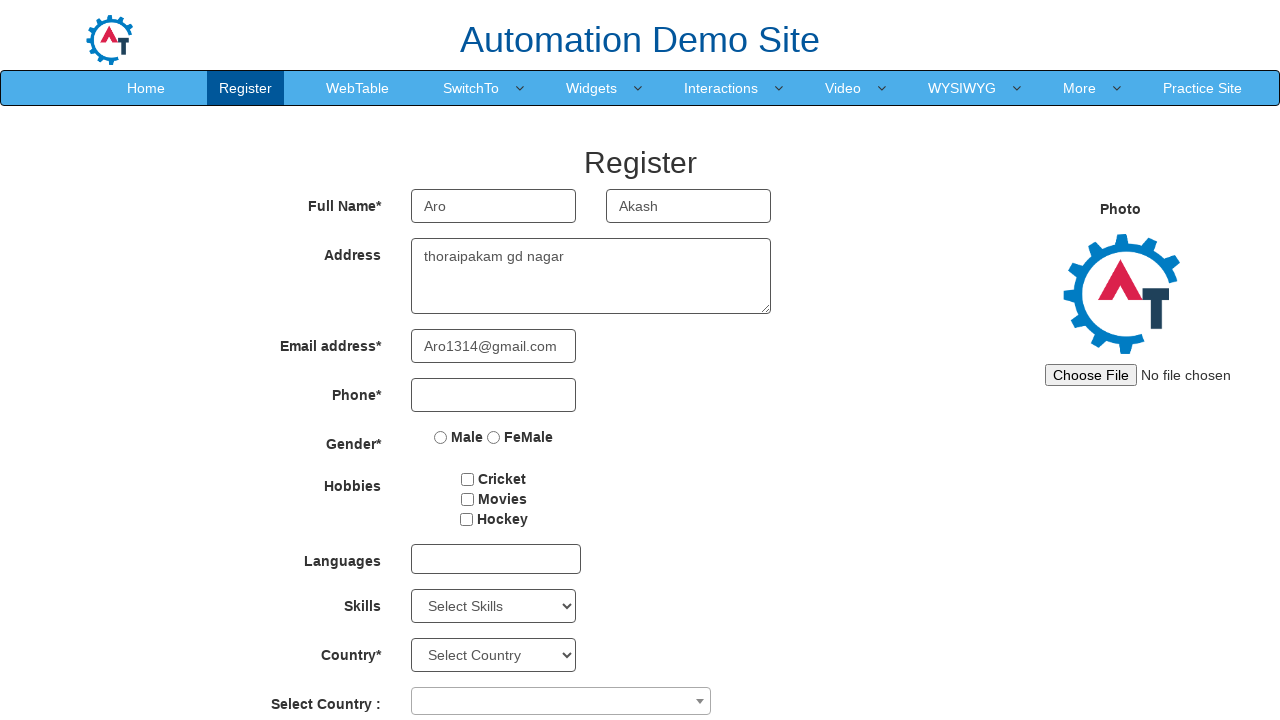

Filled phone number field with '6381389380' on input[type='tel']
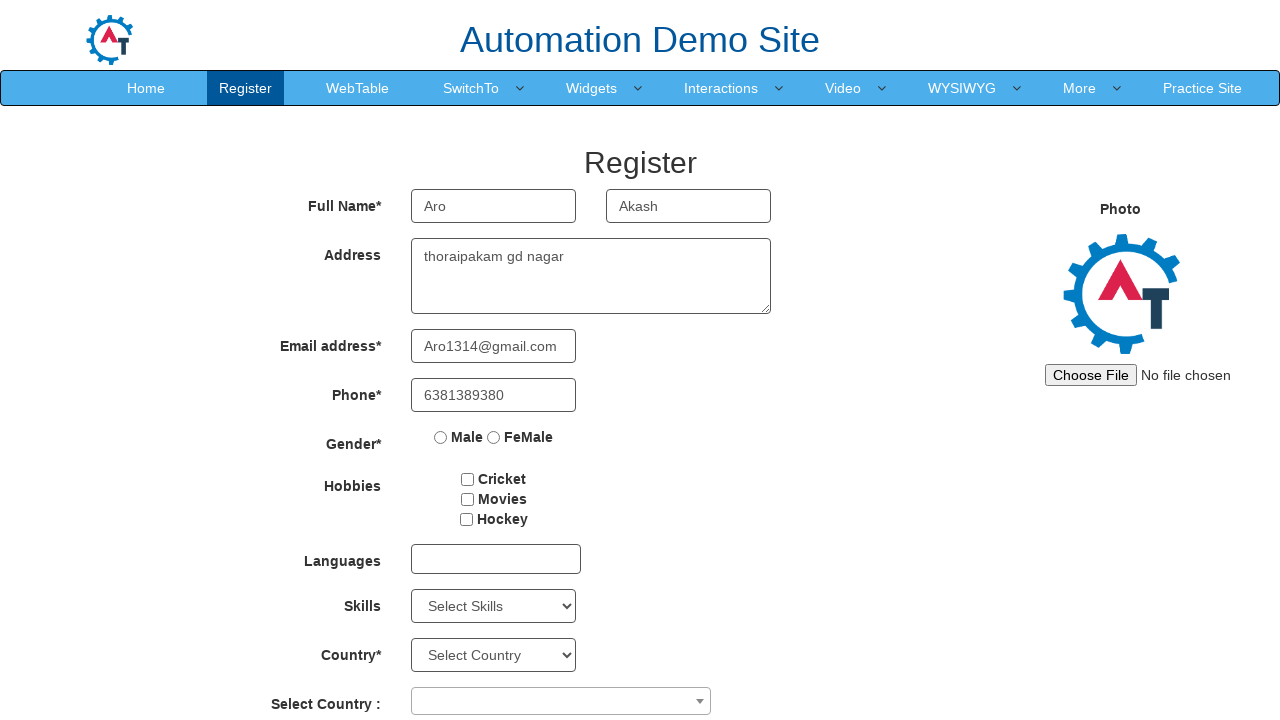

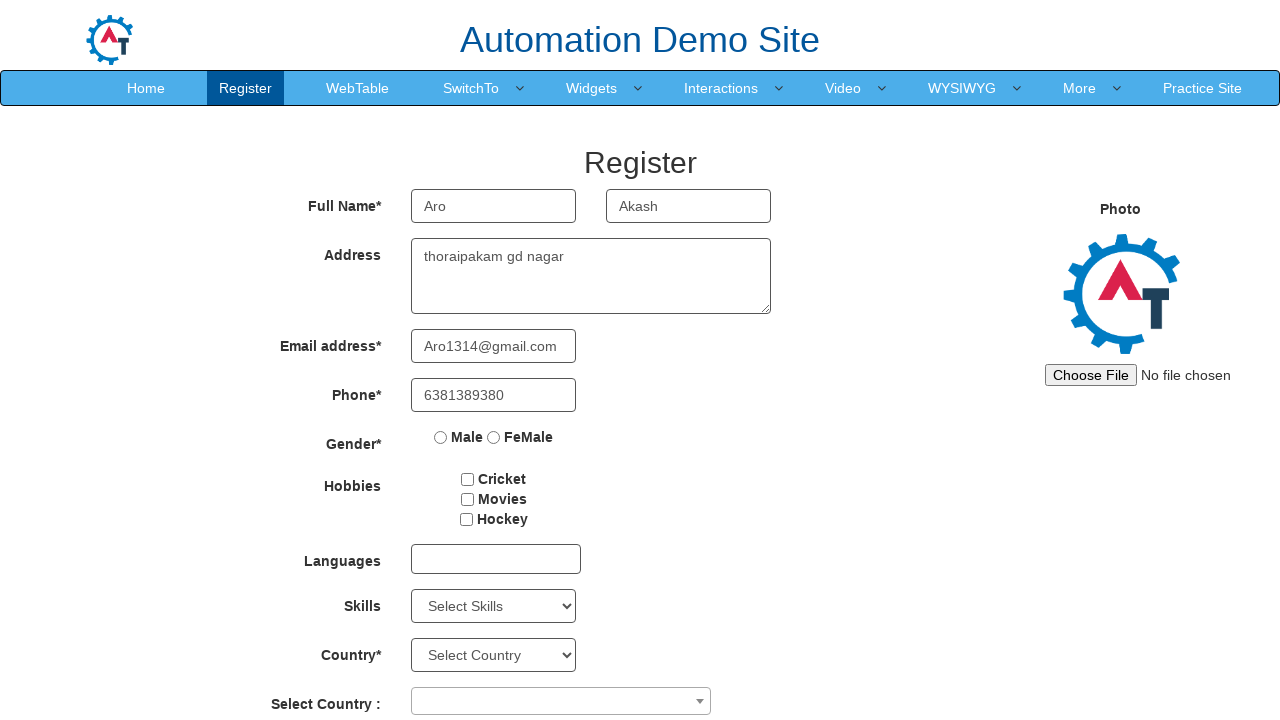